Tests dropdown selection functionality by selecting birth date (year, month, day) using different selection methods (index, value, visible text)

Starting URL: https://testcenter.techproeducation.com/index.php?page=dropdown

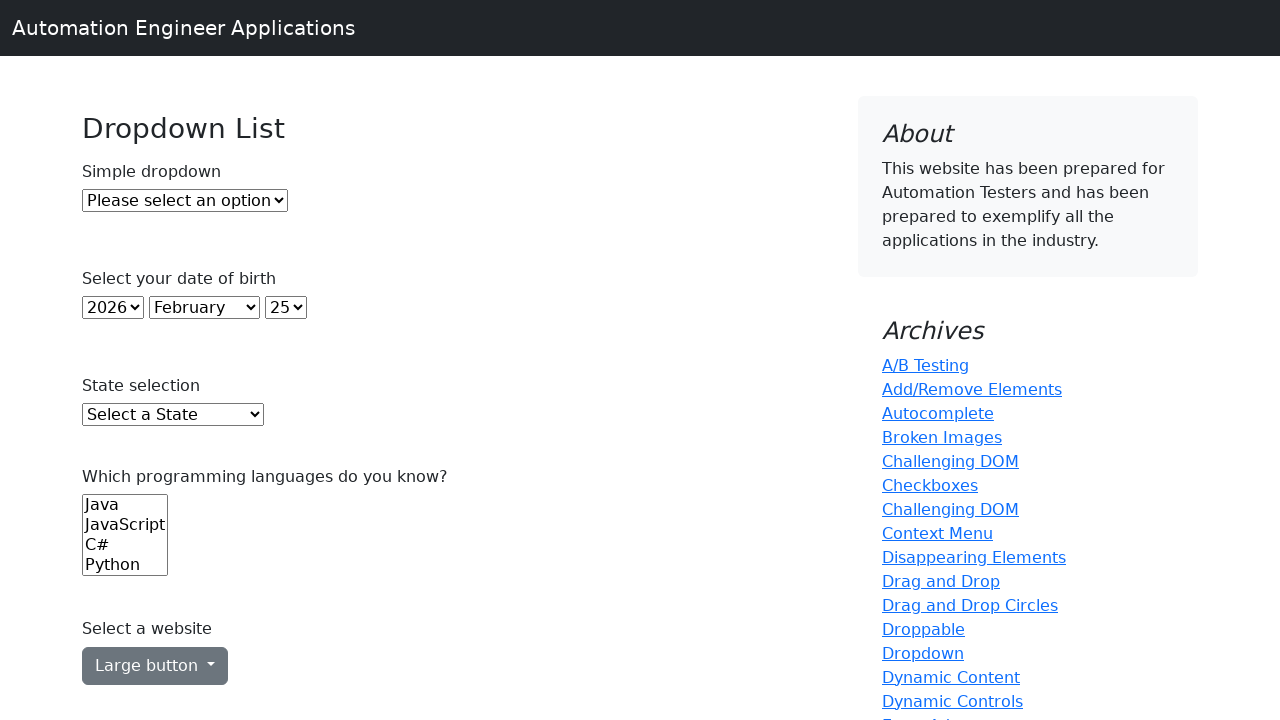

Selected year 2000 from year dropdown by index 22 on select#year
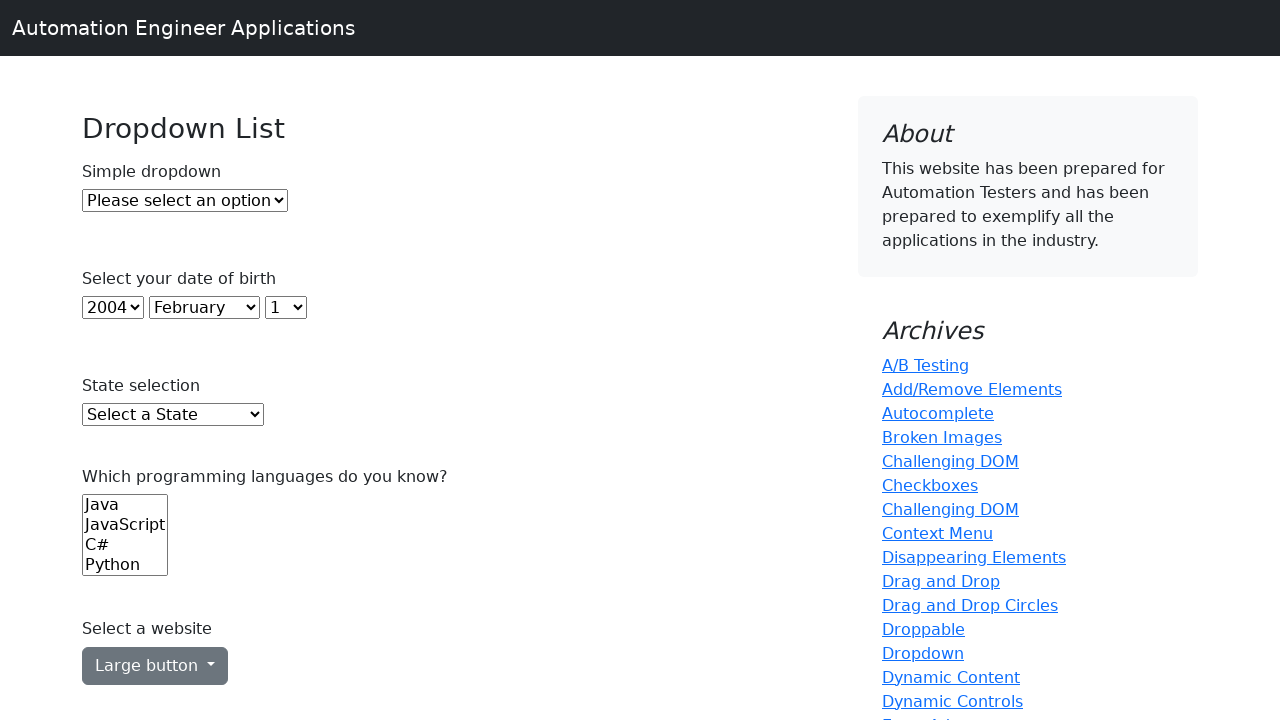

Selected January from month dropdown by value on select#month
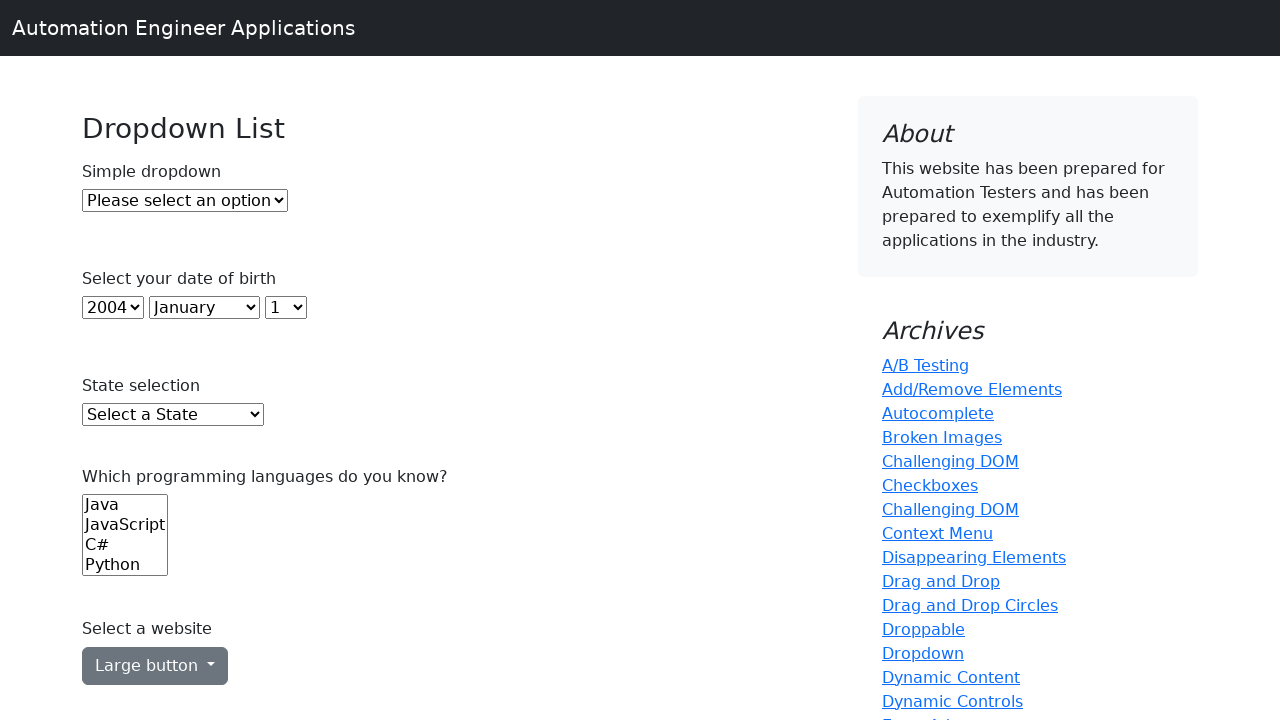

Selected day 10 from day dropdown by visible text on select#day
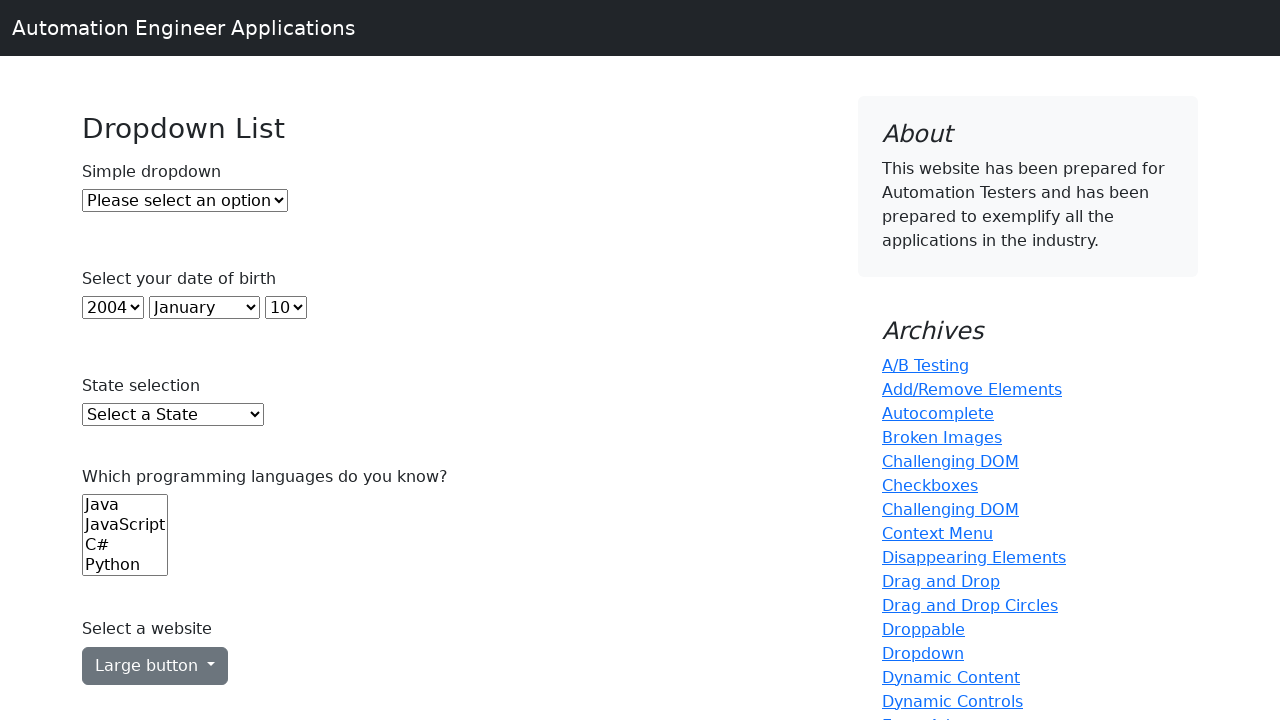

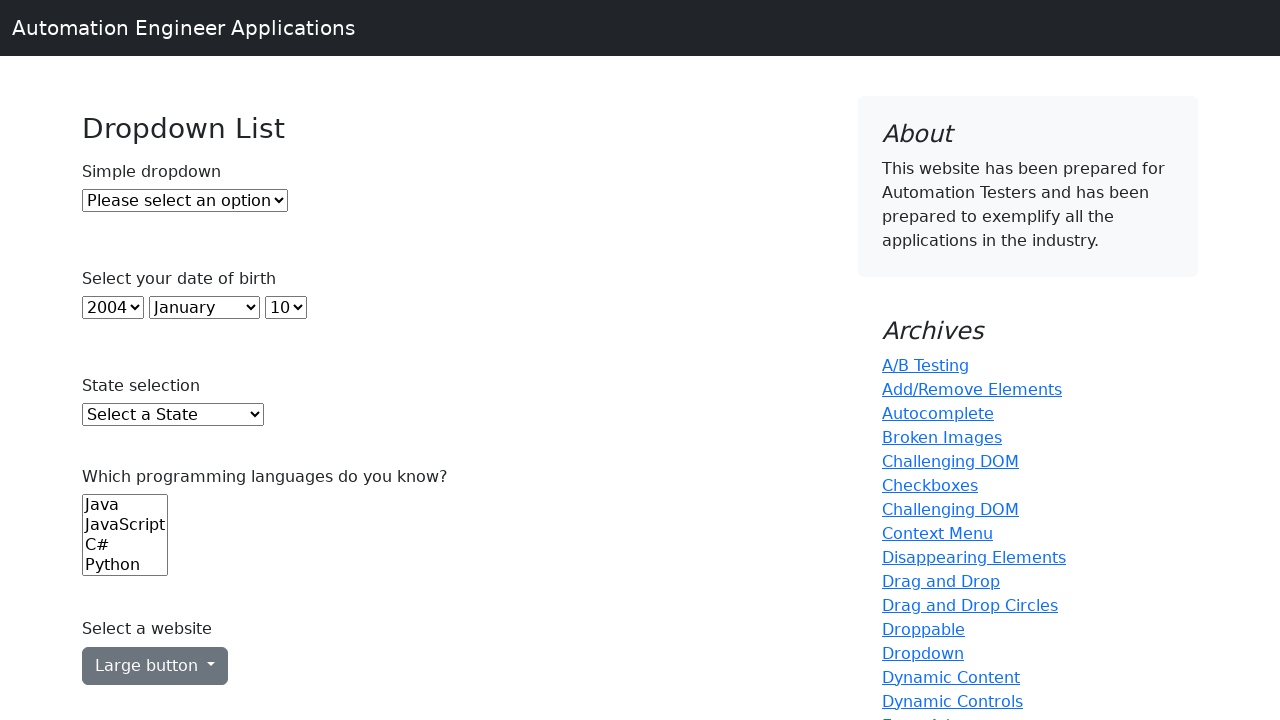